Tests the DemoQA practice form by filling in personal details including name, email, gender, phone number, date of birth, subjects, hobbies, and address fields.

Starting URL: https://demoqa.com/automation-practice-form

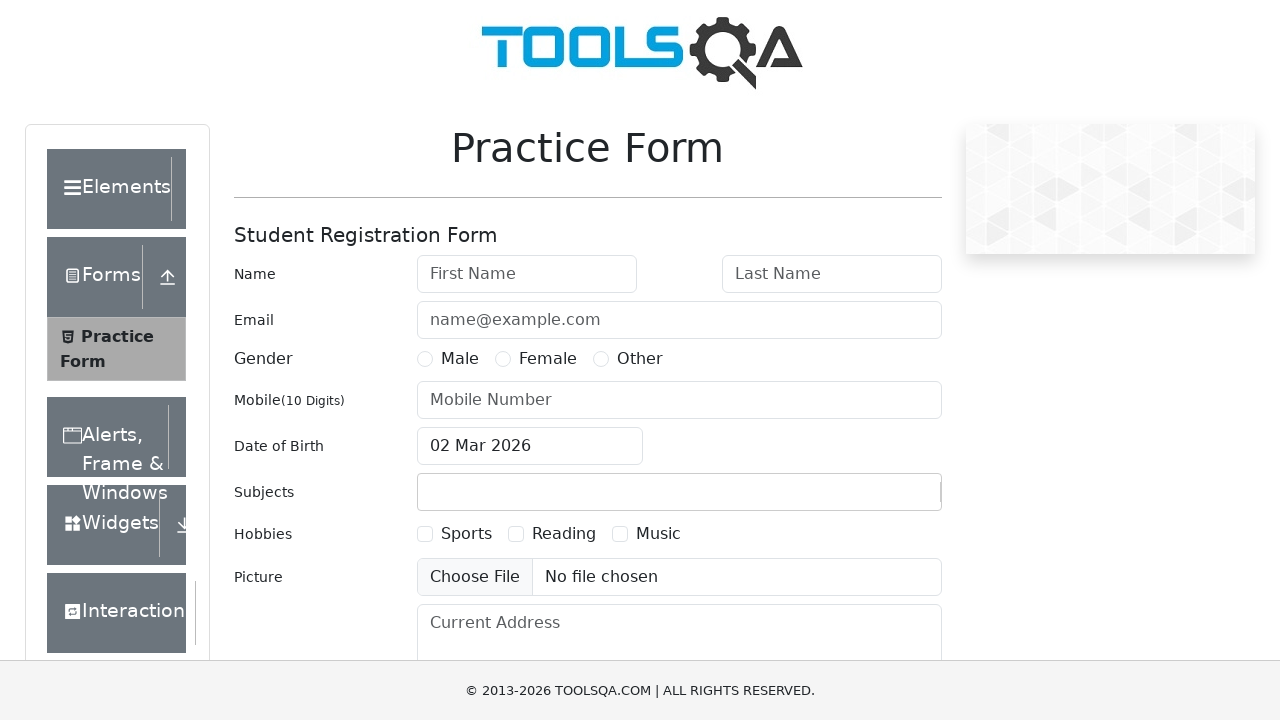

Waited for first name field to load
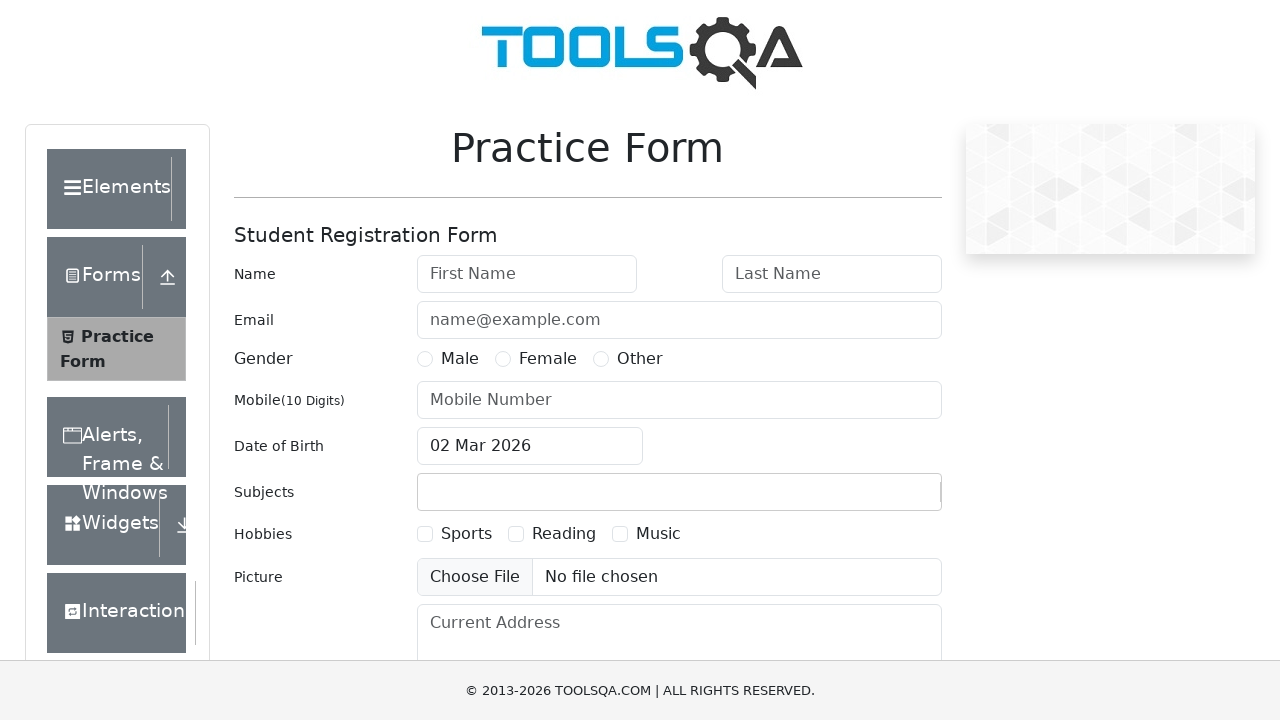

Filled first name field with 'Marcus' on #firstName
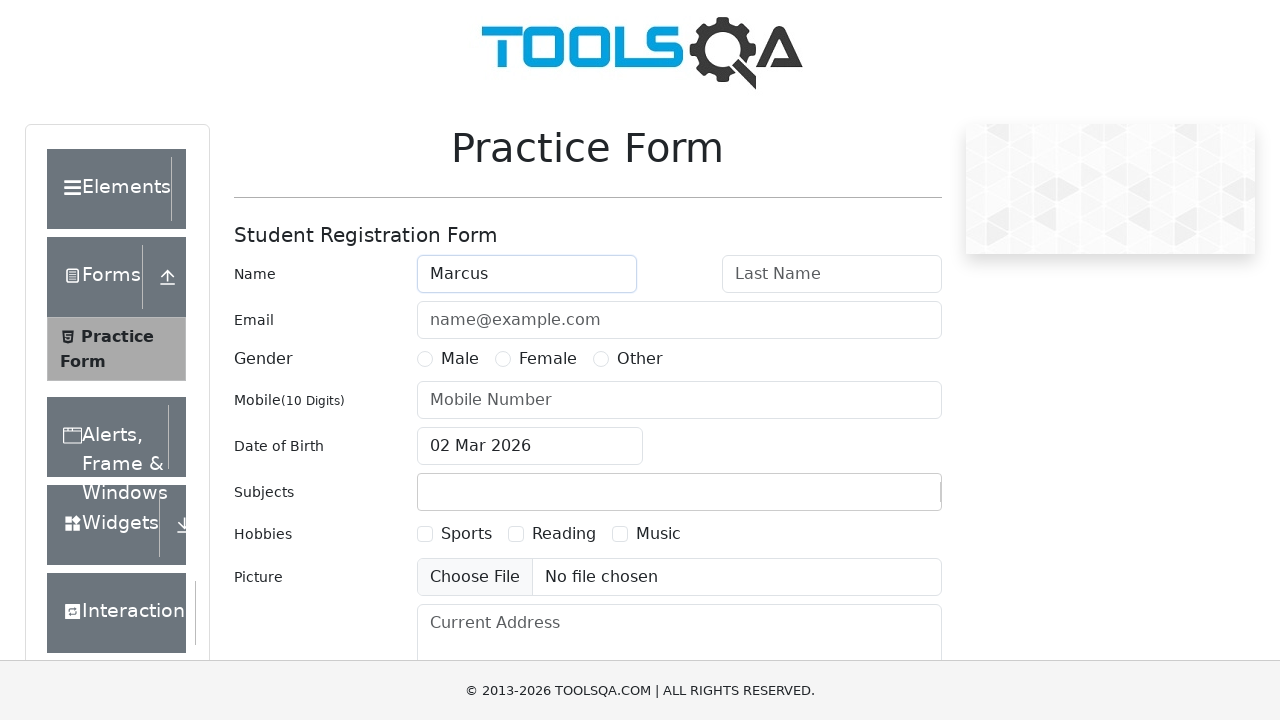

Filled last name field with 'Johnson' on #lastName
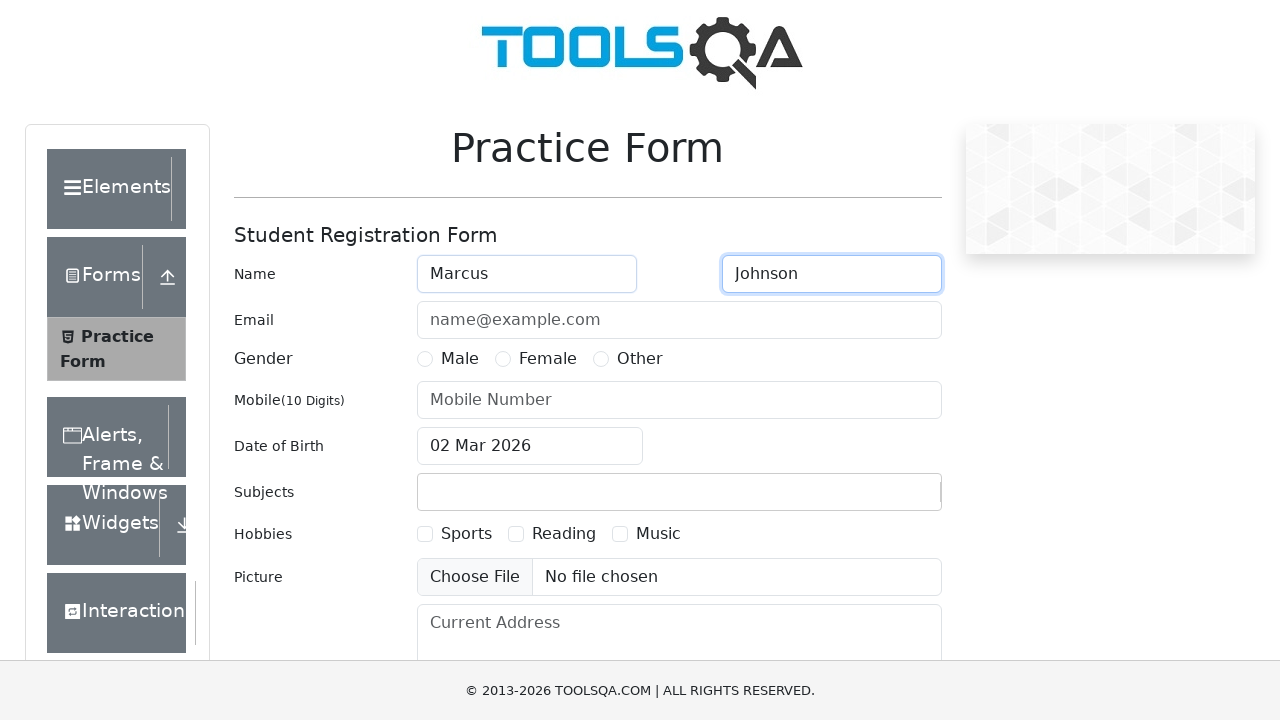

Filled email field with 'marcus.johnson@email.com' on #userEmail
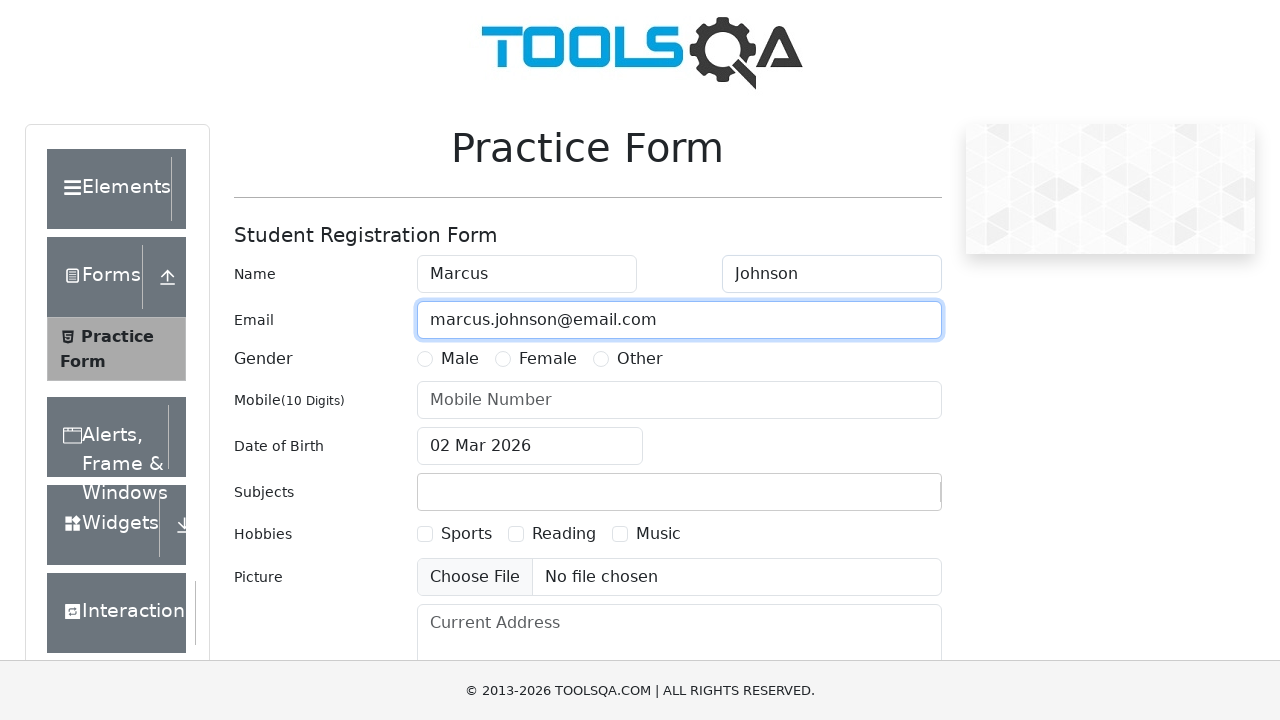

Selected 'Male' gender option at (460, 359) on xpath=//label[text()='Male']
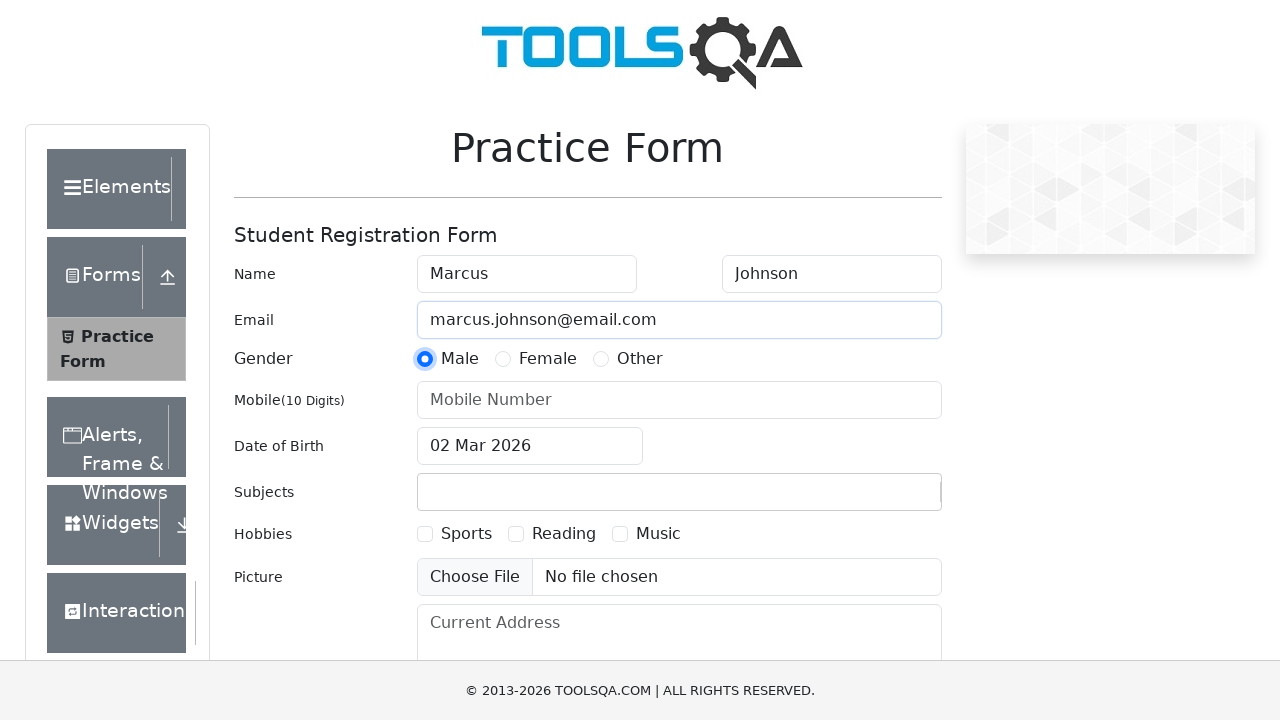

Filled phone number field with '8529637410' on #userNumber
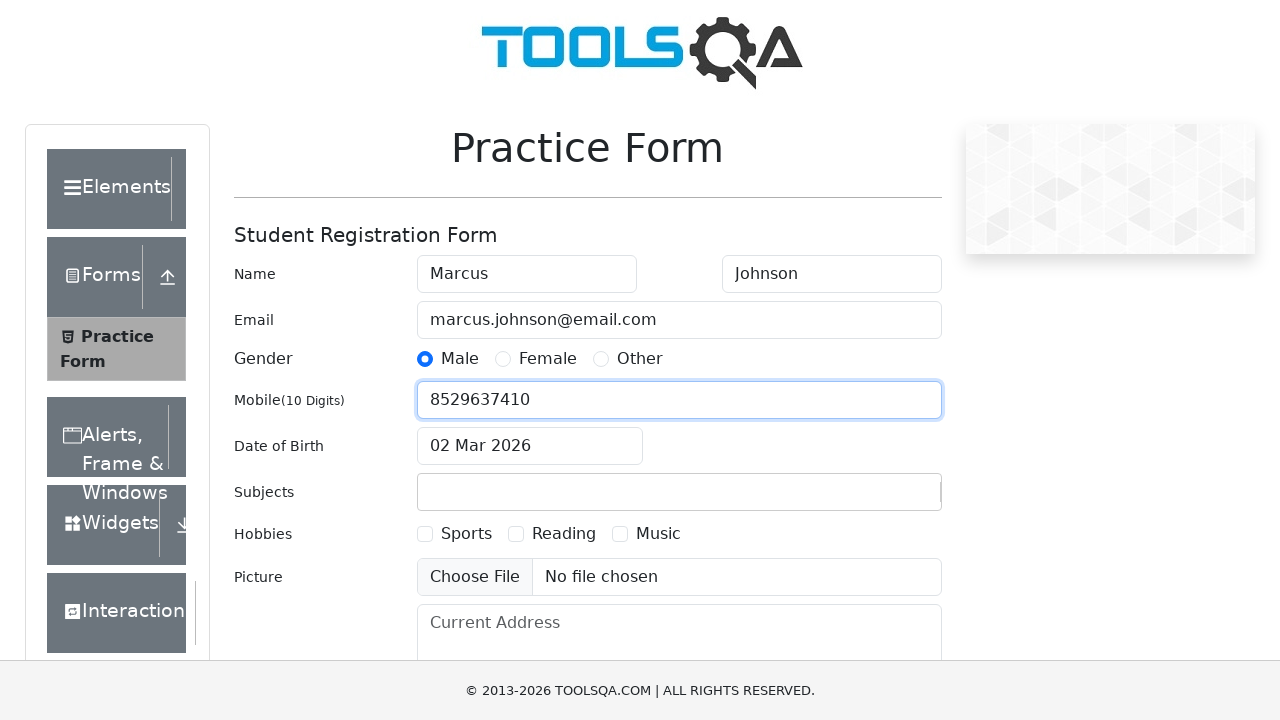

Clicked date of birth input to open date picker at (530, 446) on input#dateOfBirthInput
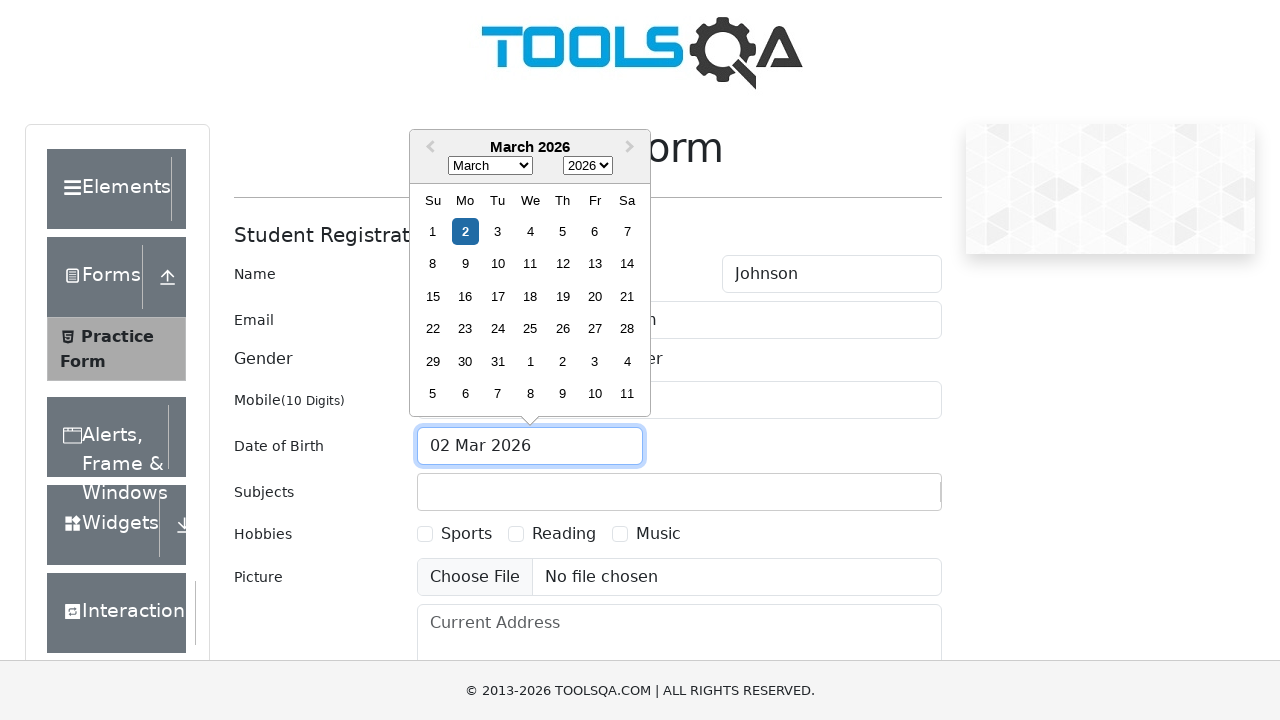

Selected day 15 from the calendar at (433, 296) on xpath=//div[text()='15']
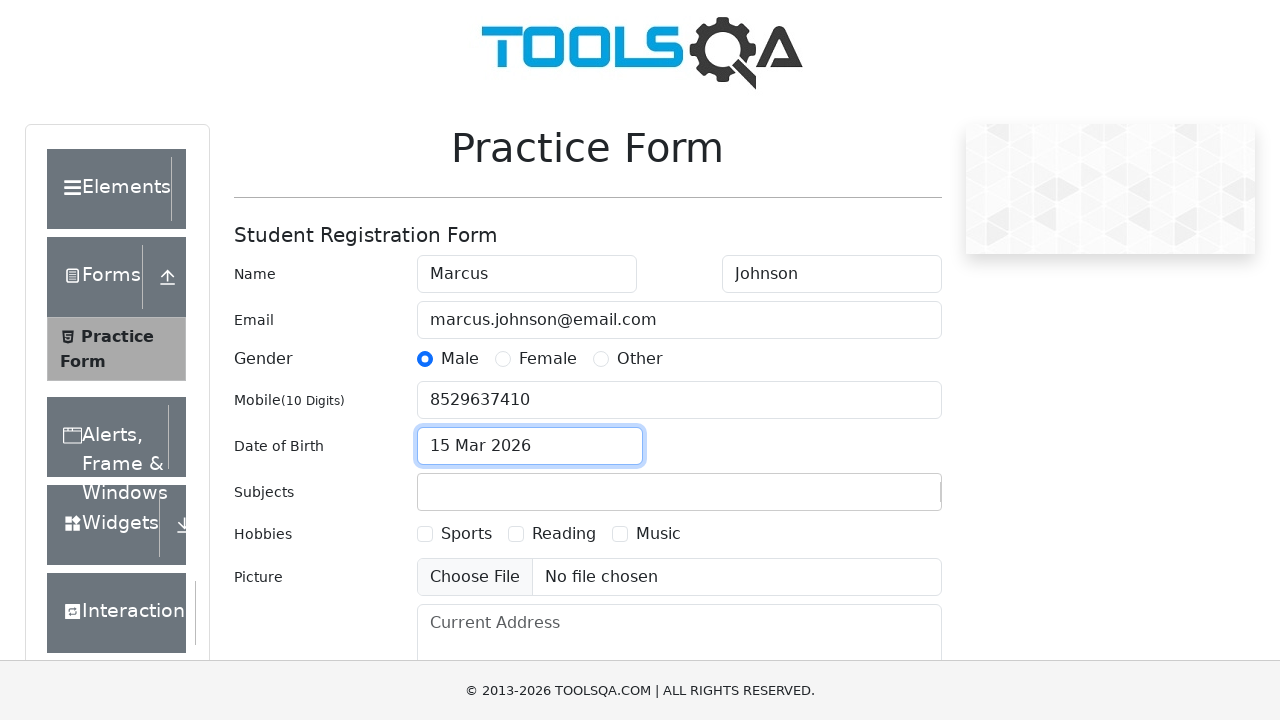

Typed 'Engli' in subjects field to filter options on #subjectsInput
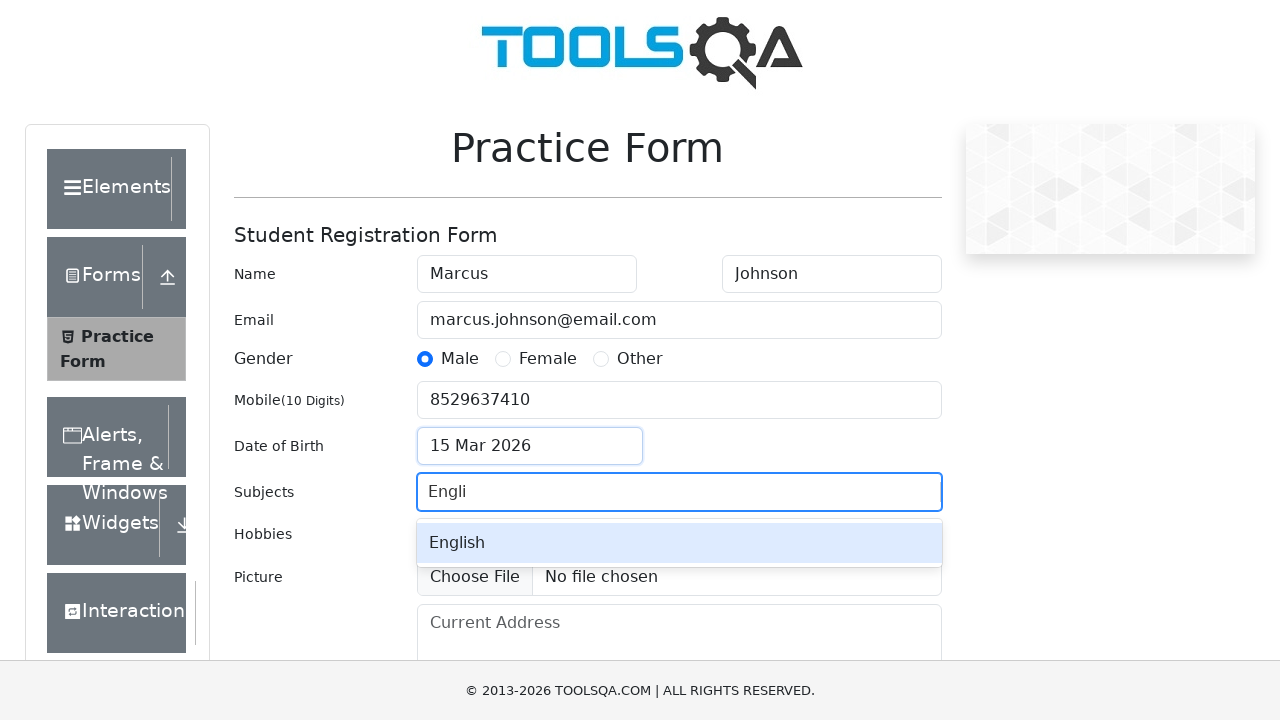

Waited for 'English' option to appear in dropdown
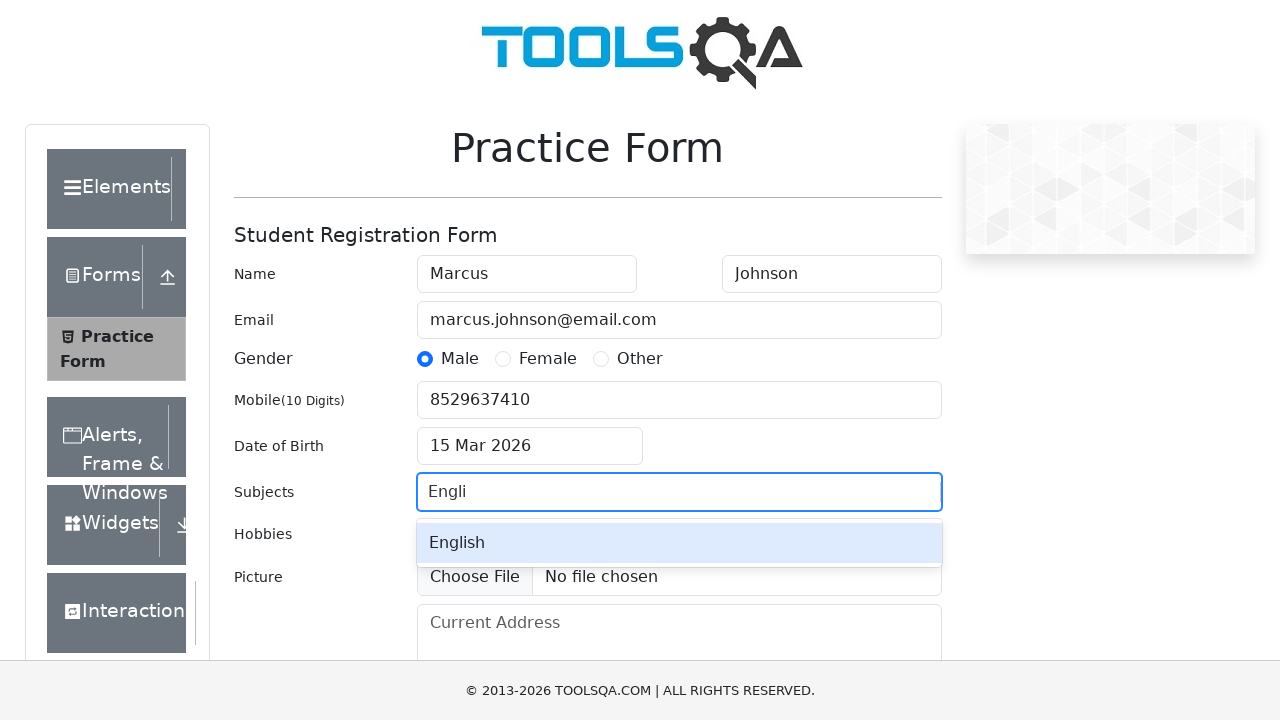

Selected 'English' from subjects dropdown at (679, 543) on xpath=//div[text()='English']
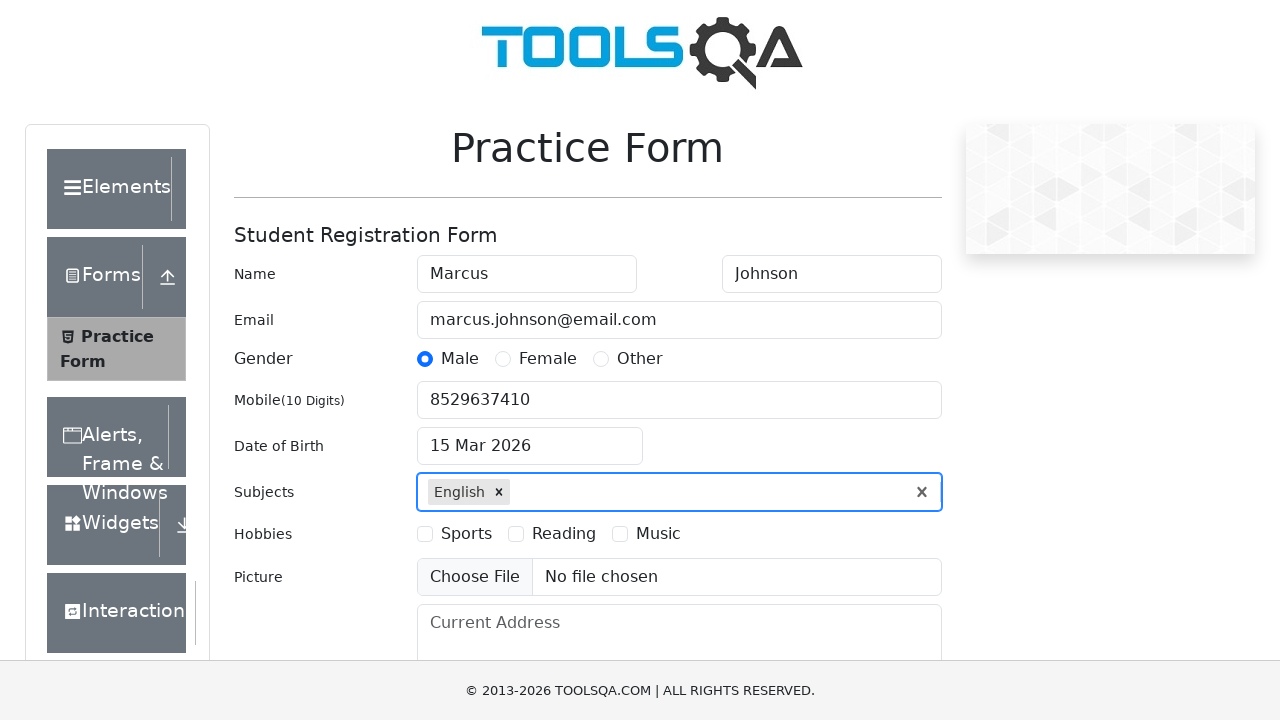

Selected 'Sports' hobby checkbox at (466, 534) on xpath=//label[text()='Sports']
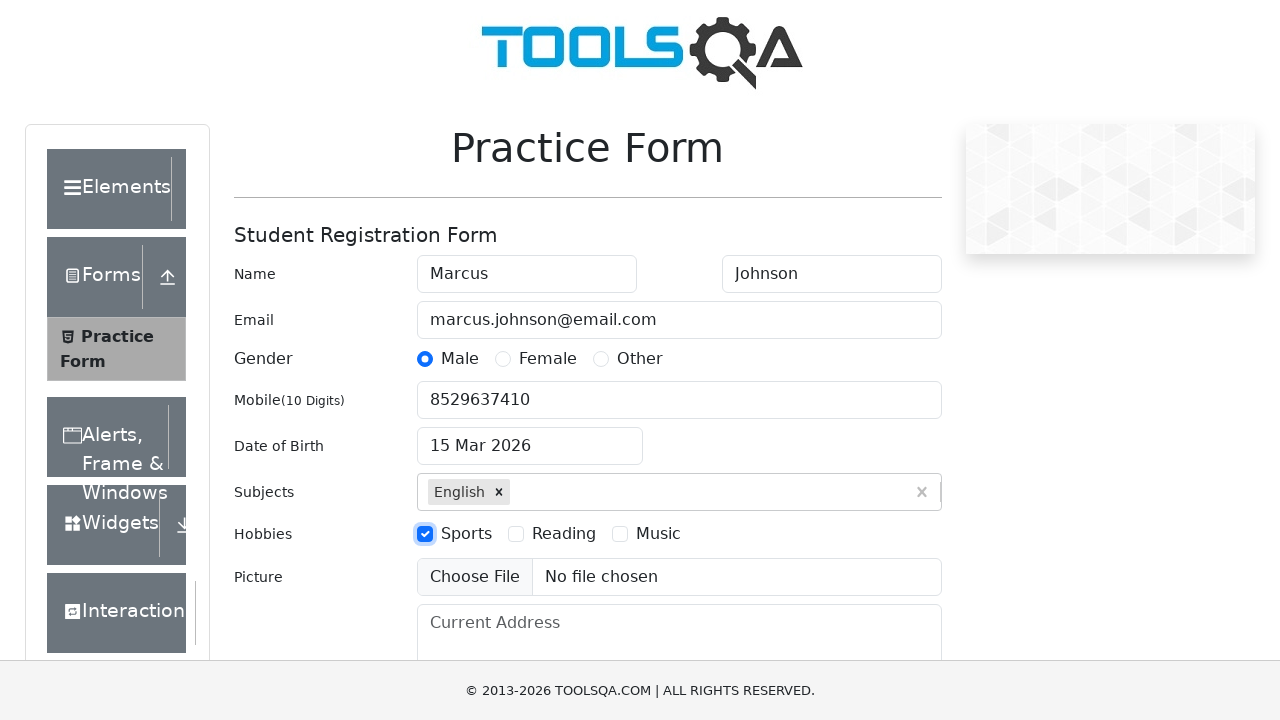

Selected 'Music' hobby checkbox at (658, 534) on xpath=//label[text()='Music']
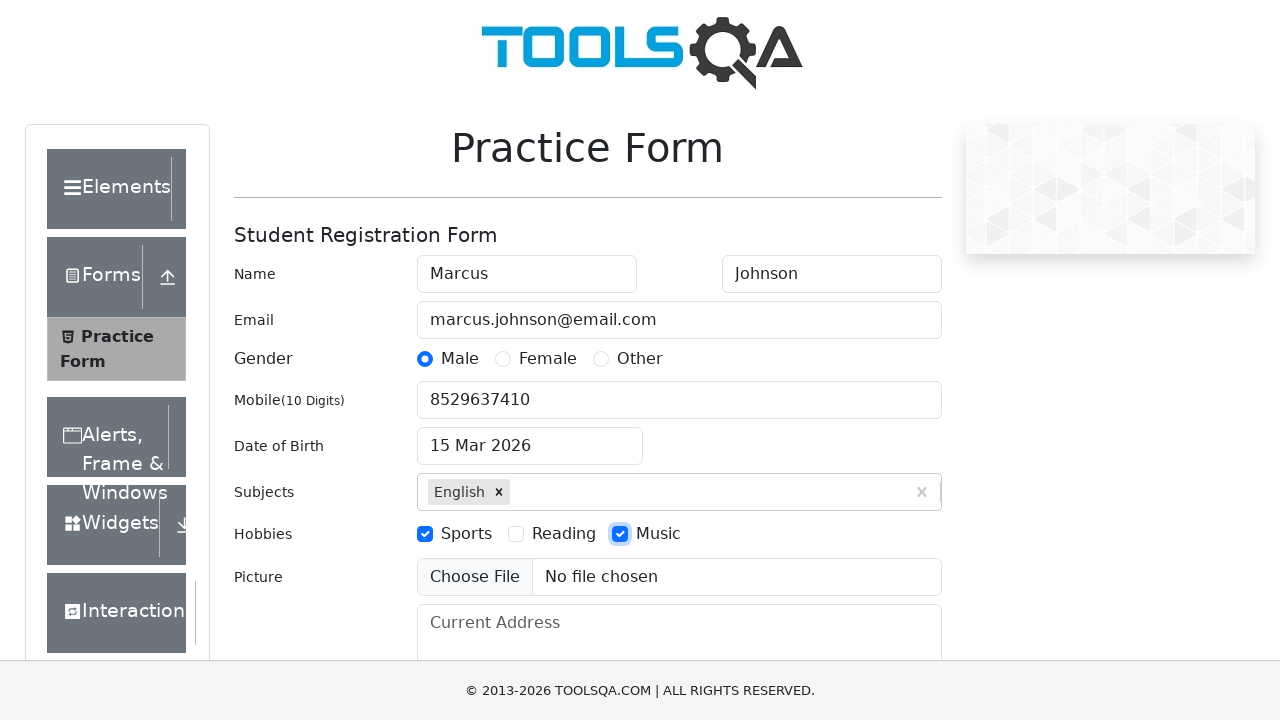

Filled current address field with full address on #currentAddress
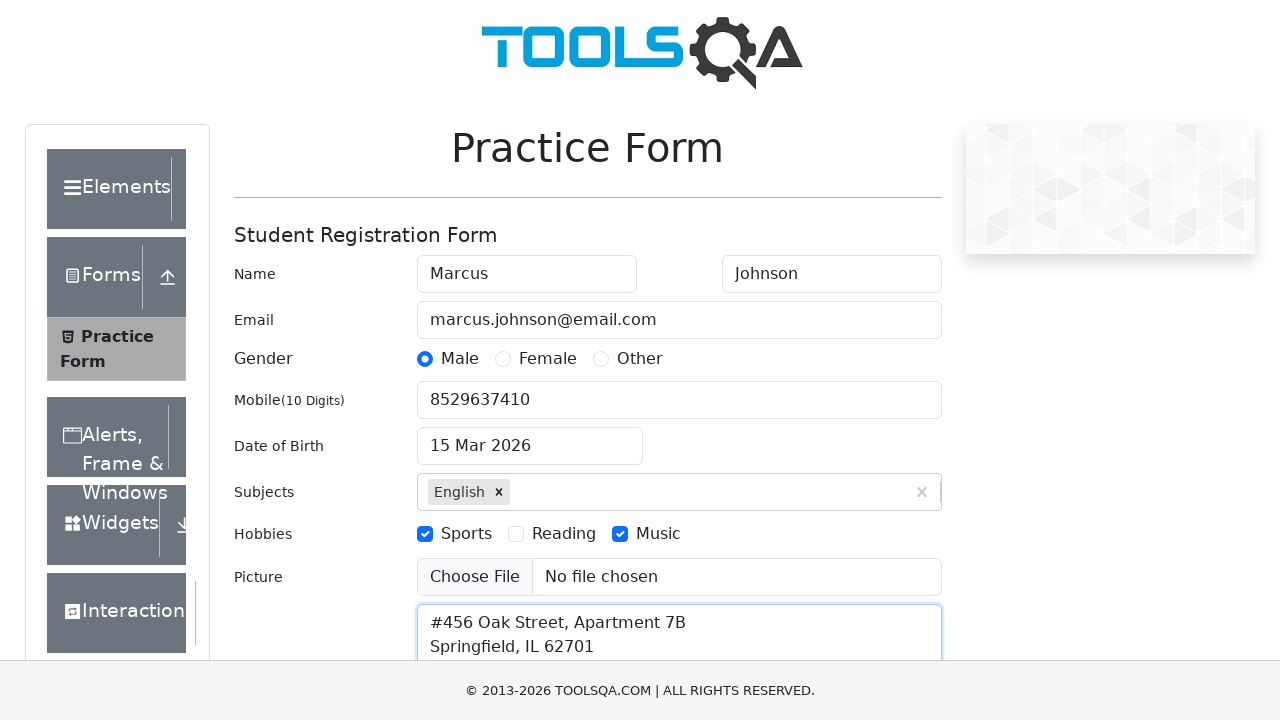

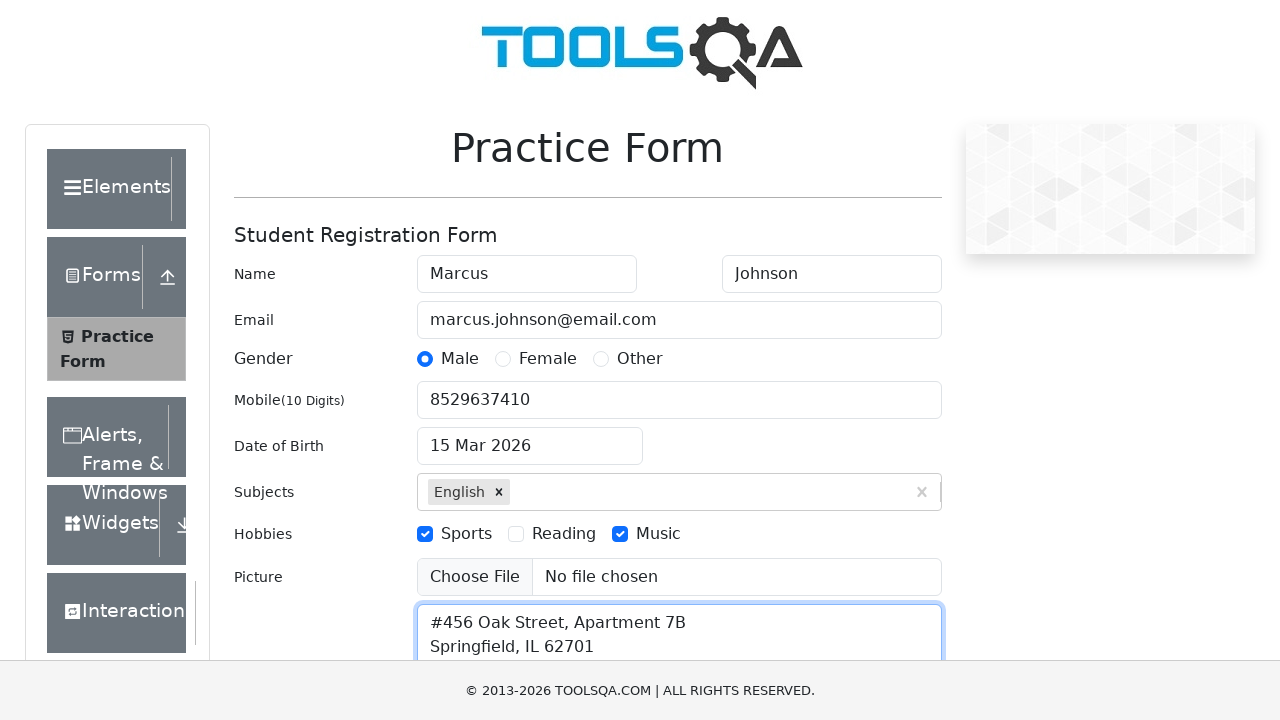